Tests JavaScript alert handling by filling a name field, clicking a confirm button, and dismissing the resulting alert dialog

Starting URL: https://rahulshettyacademy.com/AutomationPractice/

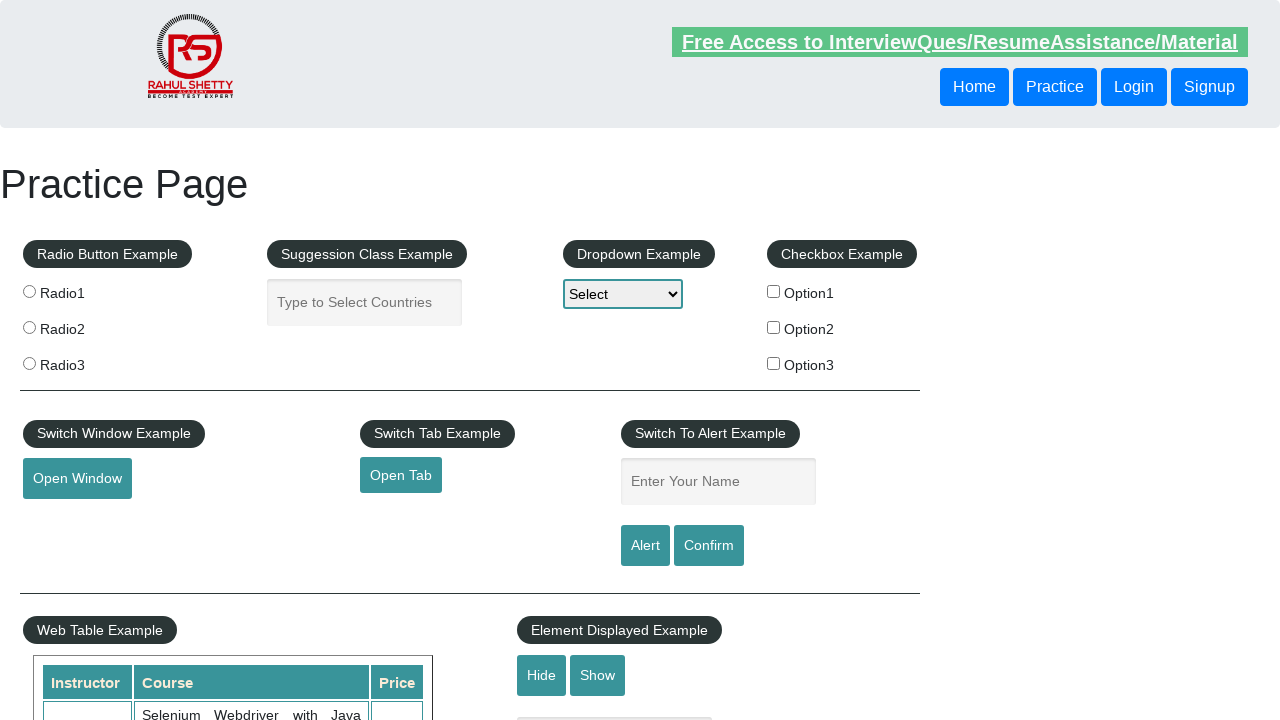

Filled name field with 'Ranjini' on input[name='enter-name']
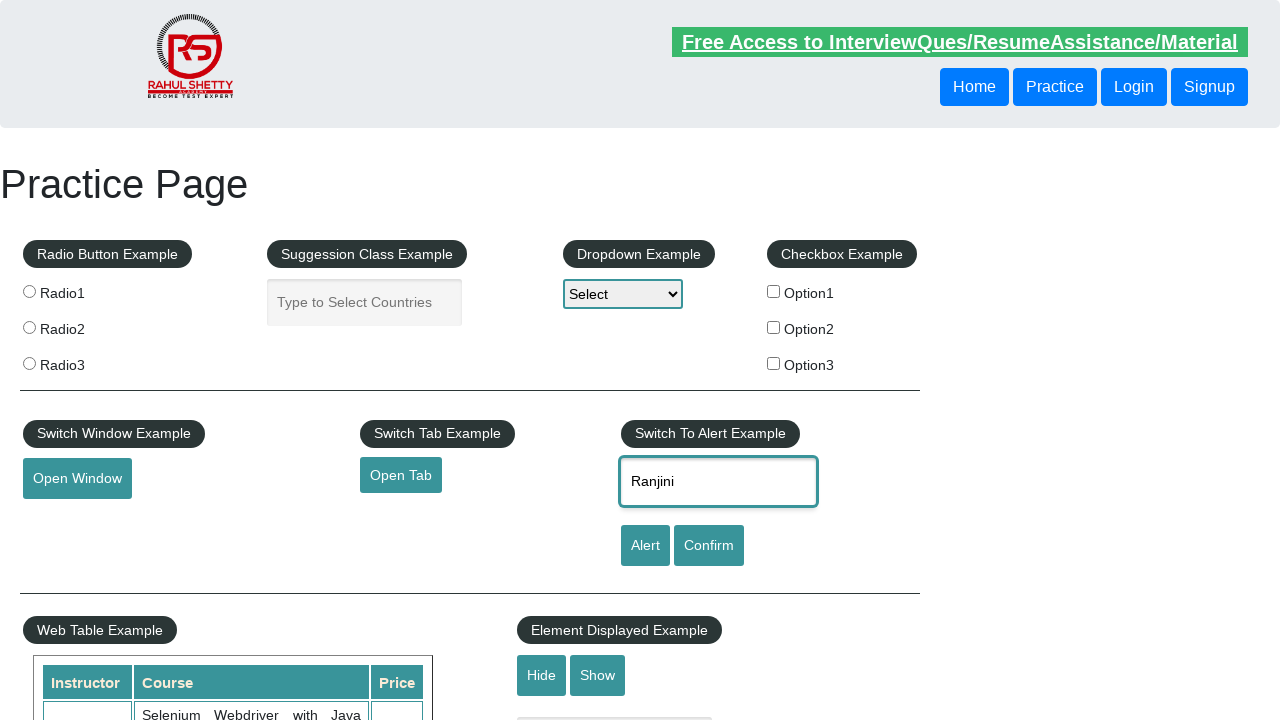

Clicked confirm button to trigger alert dialog at (709, 546) on #confirmbtn
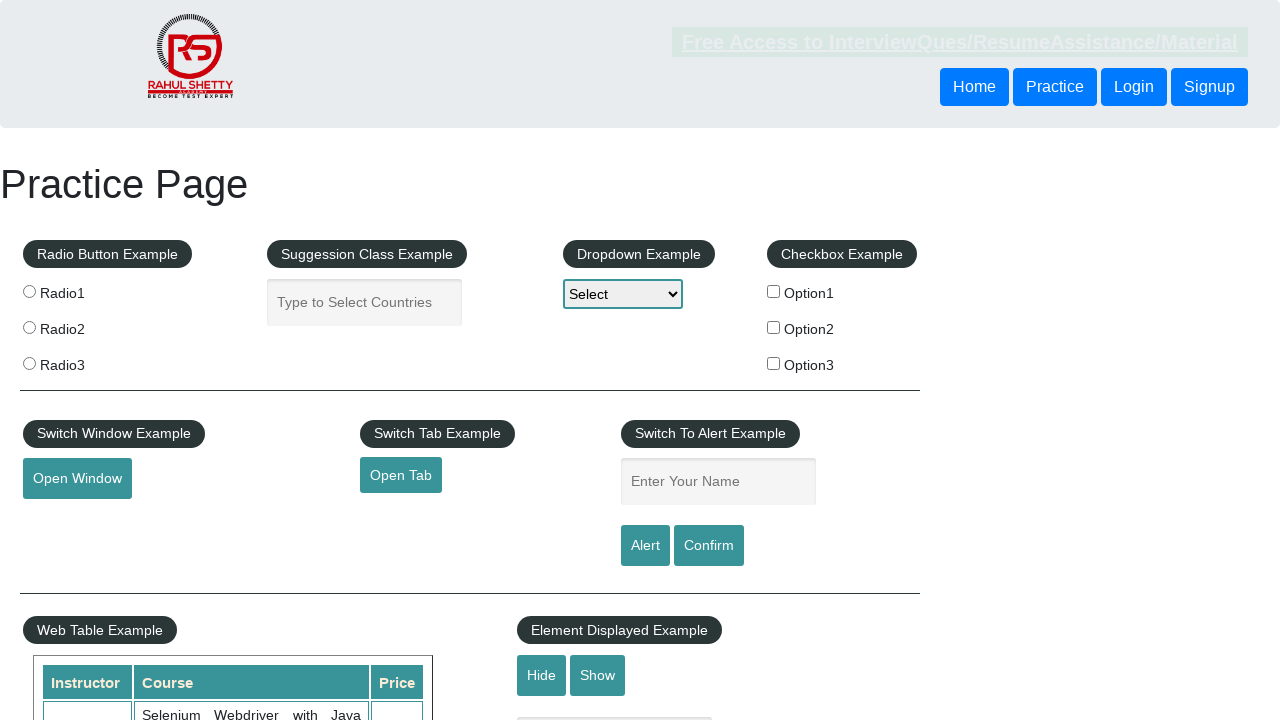

Set up dialog handler to dismiss alerts
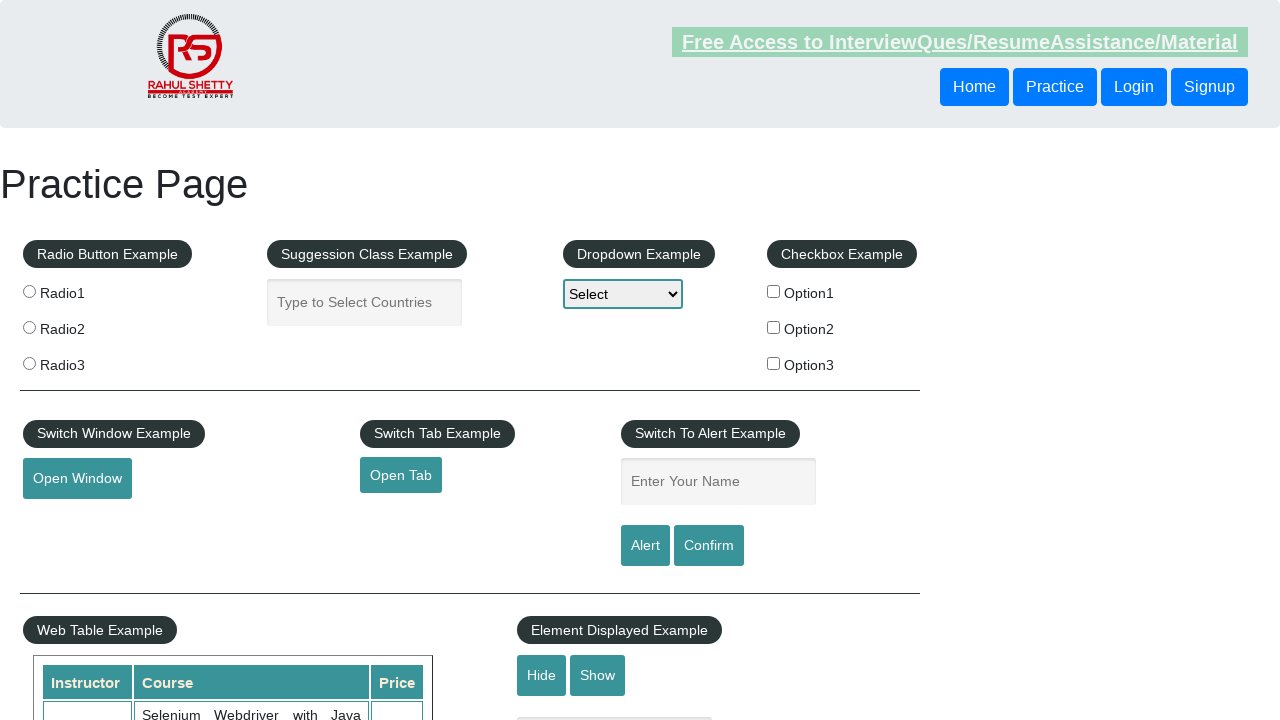

Waited 500ms for alert dialog to be dismissed
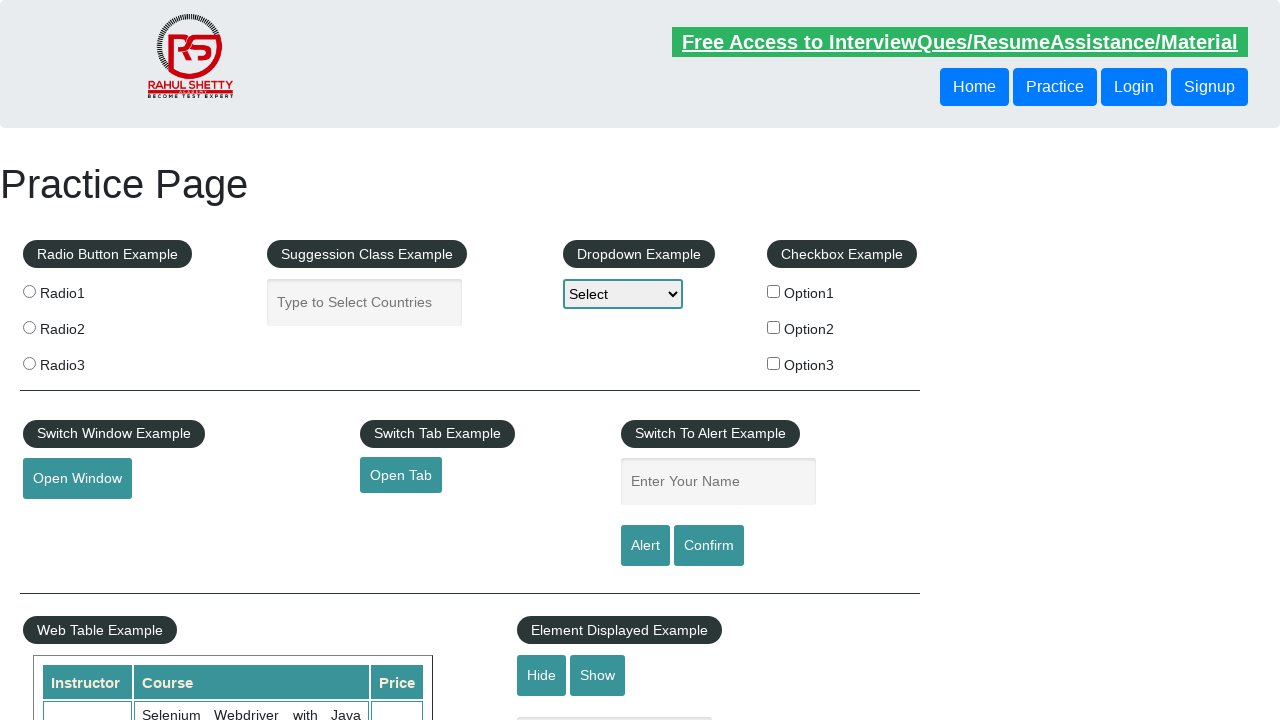

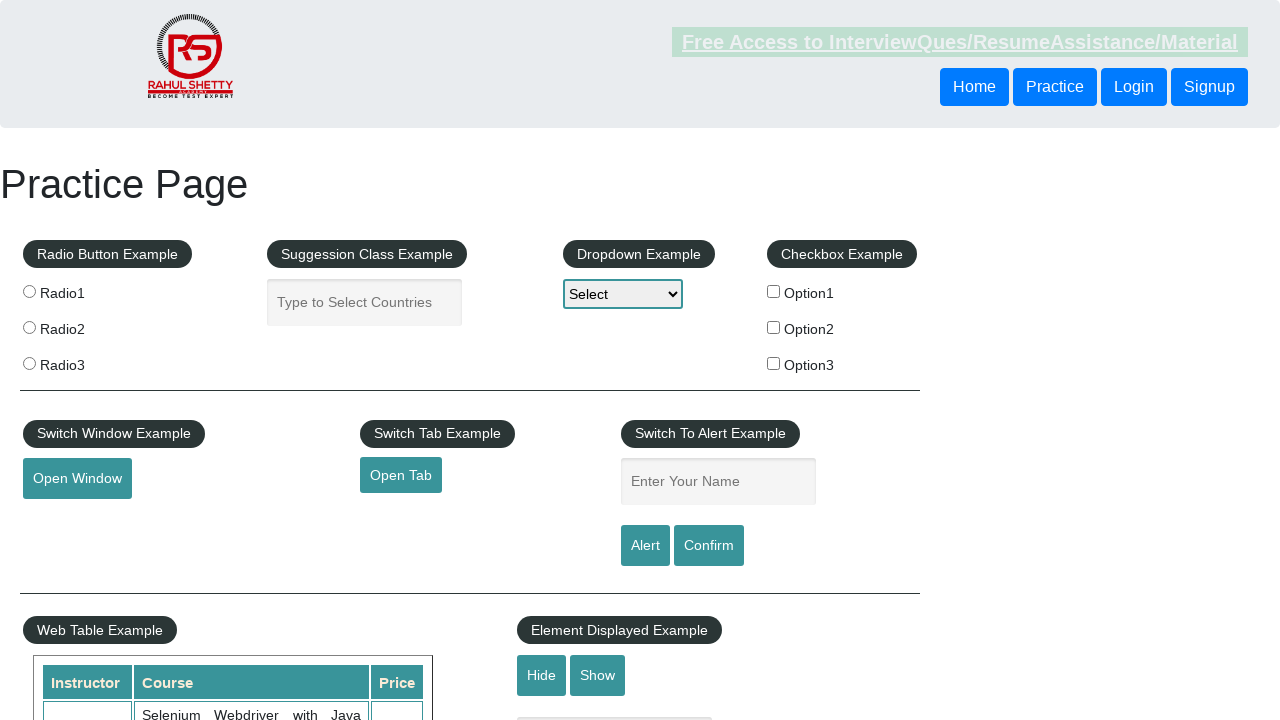